Tests that data persists after page reload

Starting URL: https://demo.playwright.dev/todomvc

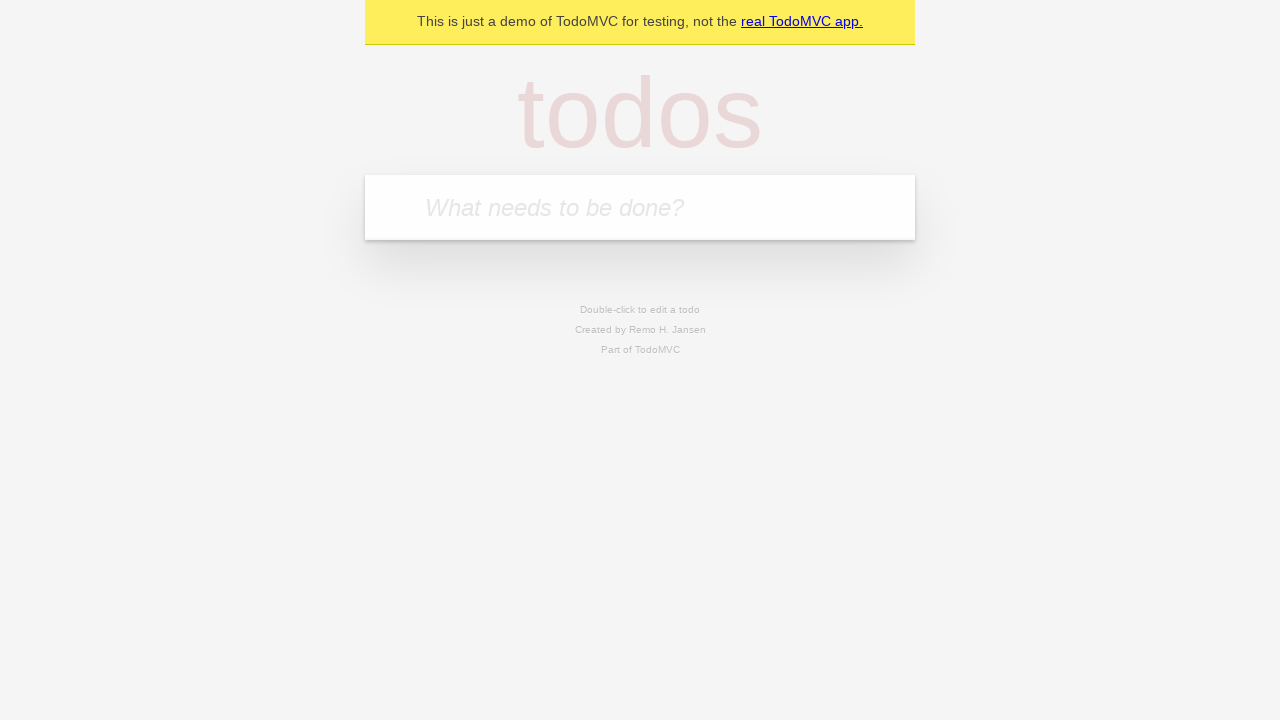

Filled new todo input with 'buy some cheese' on .new-todo
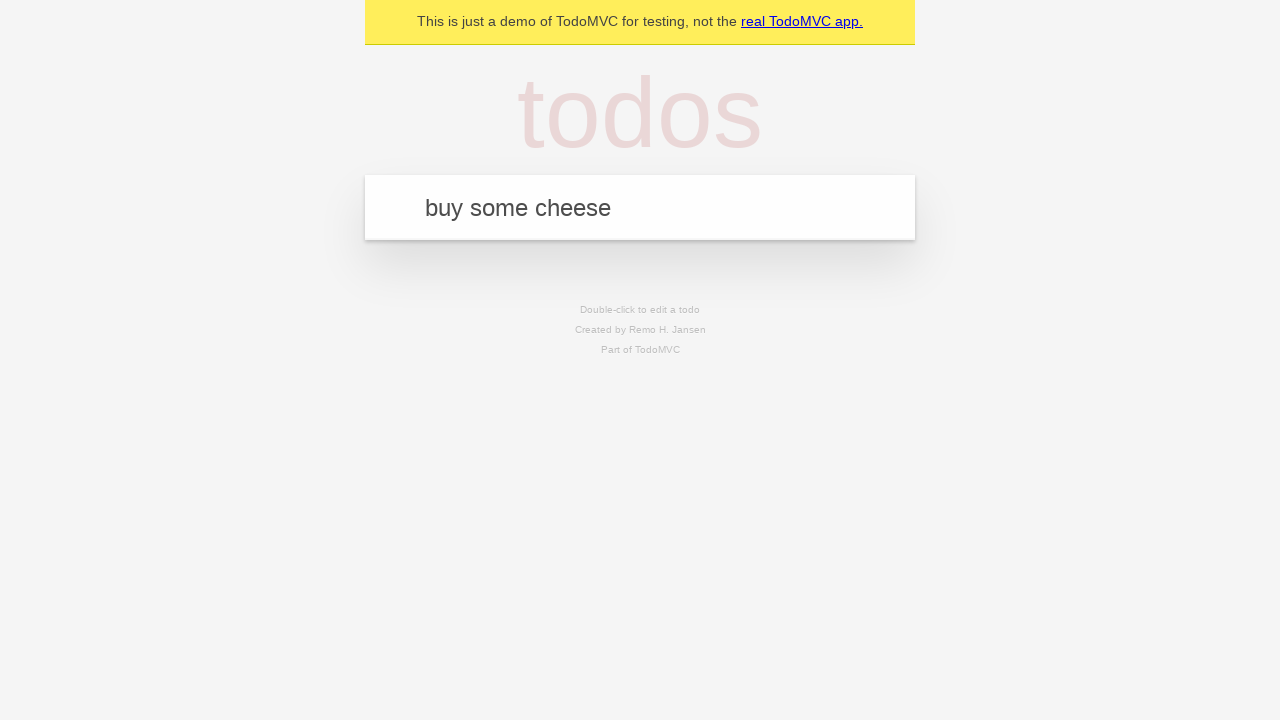

Pressed Enter to create first todo on .new-todo
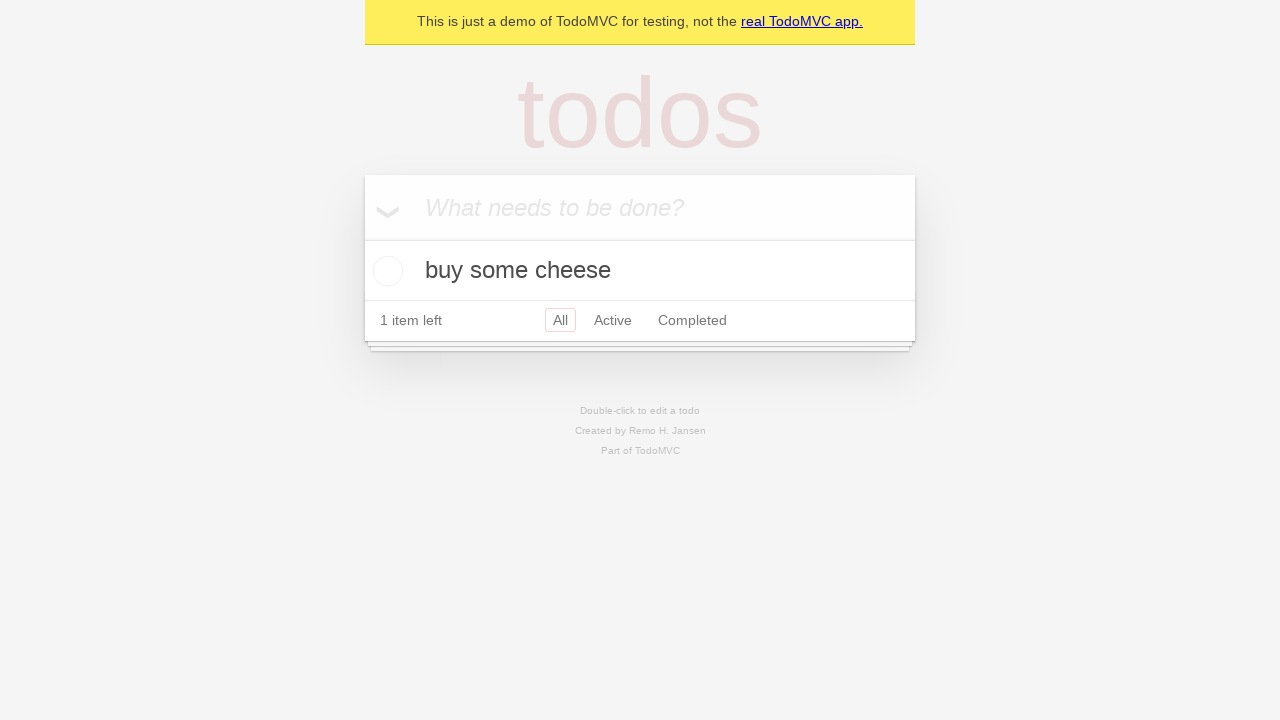

Filled new todo input with 'feed the cat' on .new-todo
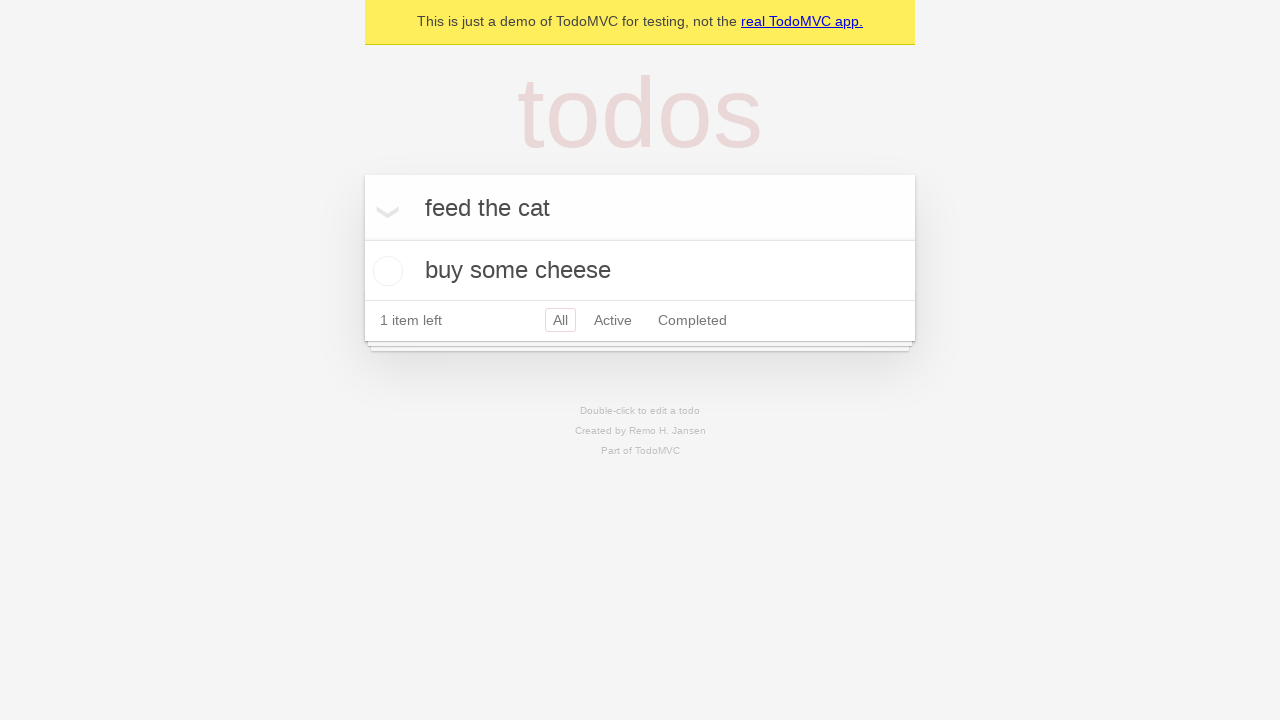

Pressed Enter to create second todo on .new-todo
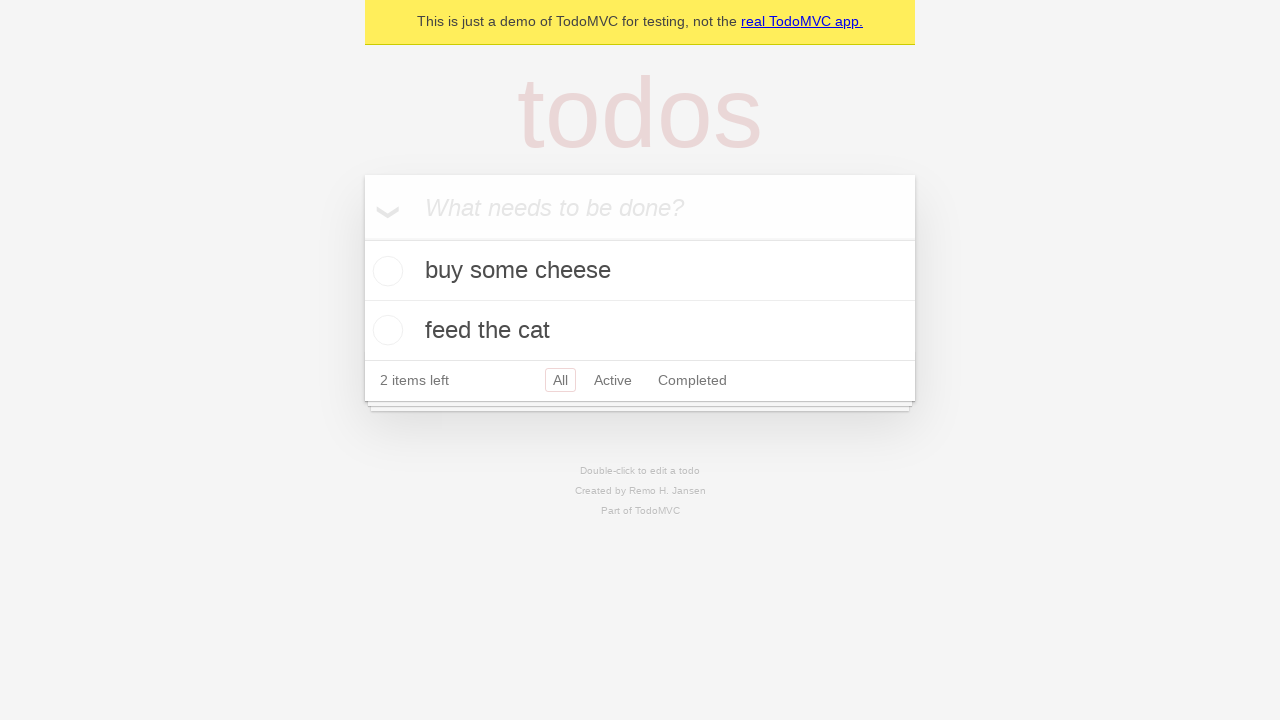

Clicked toggle to complete first todo at (385, 271) on .todo-list li:nth-child(1) .toggle
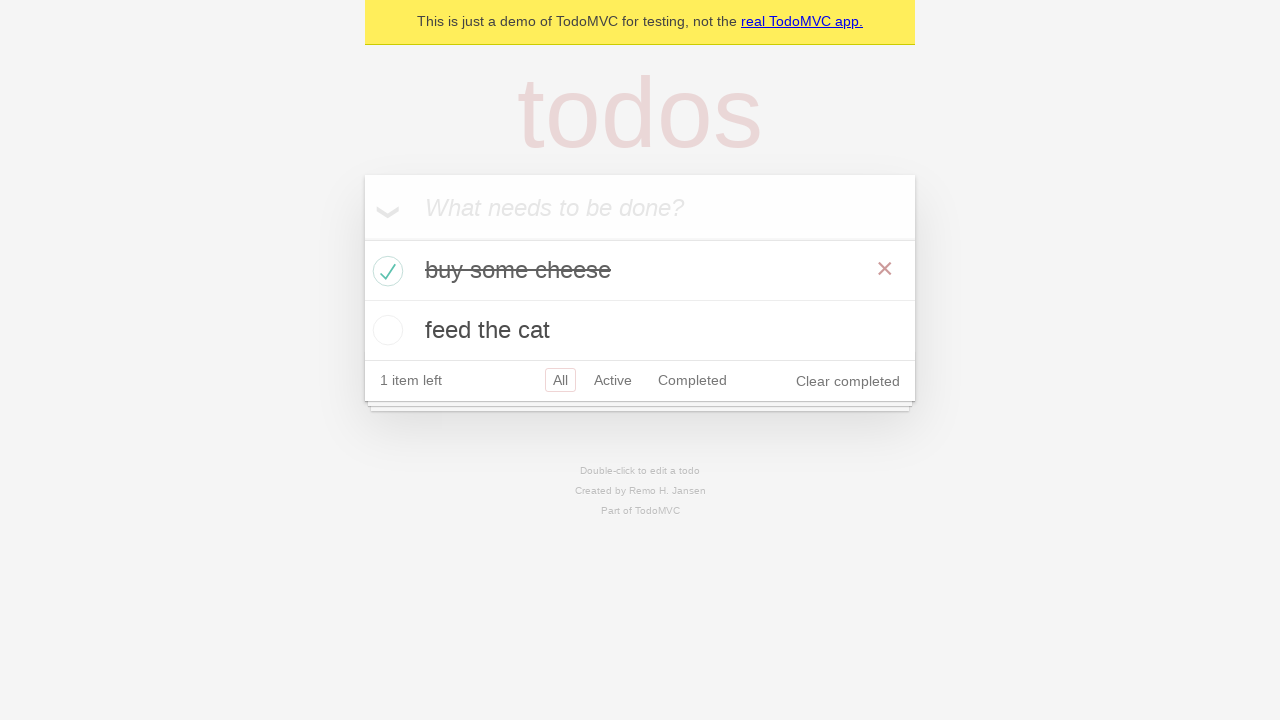

Reloaded the page
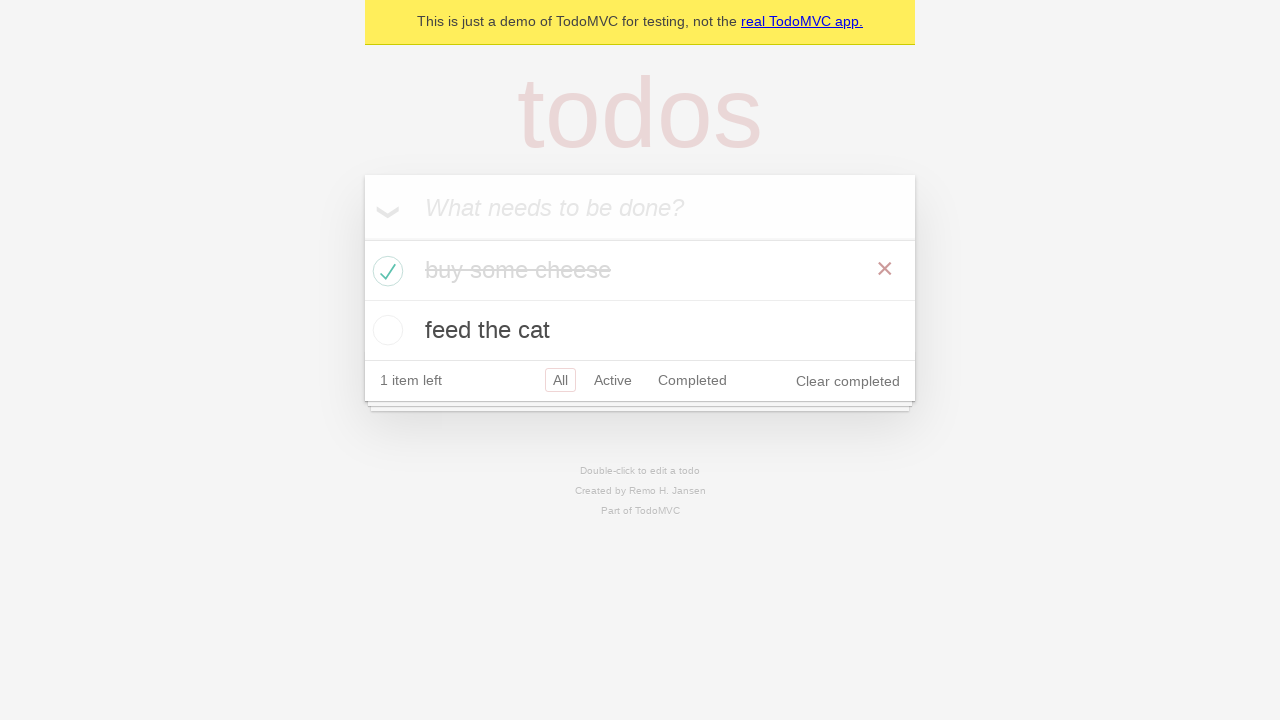

Verified second todo is still present after page reload
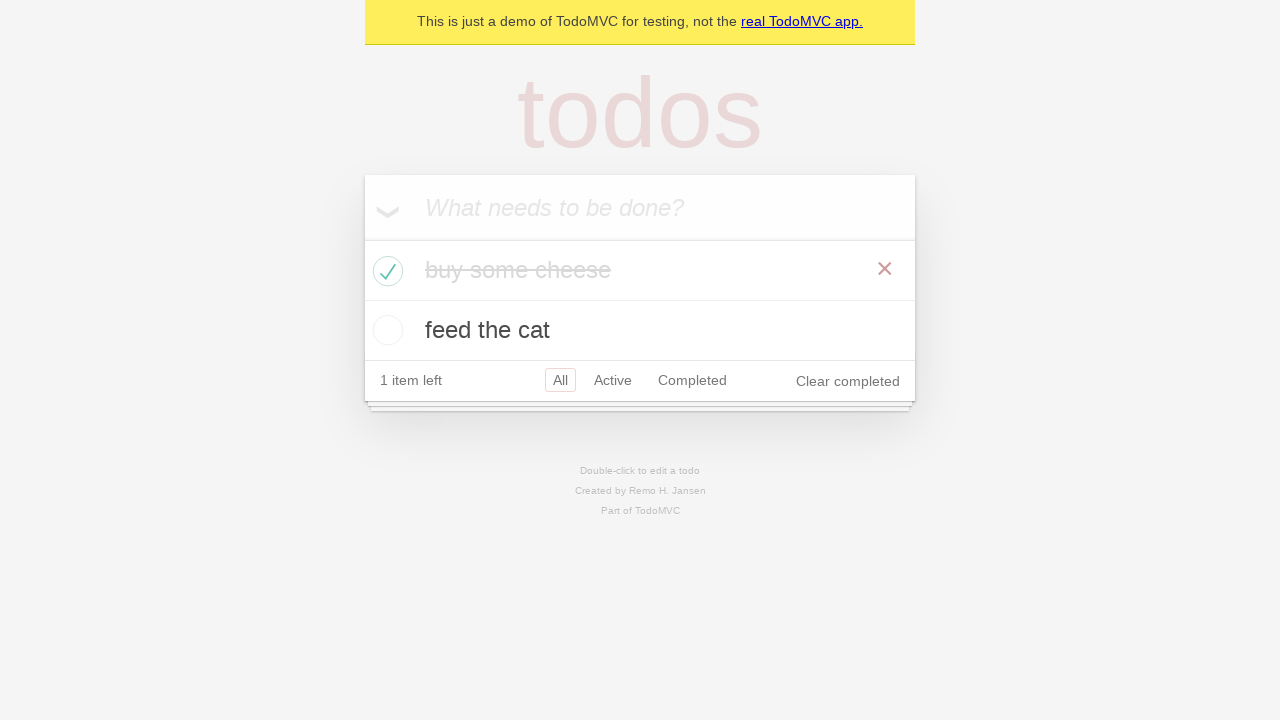

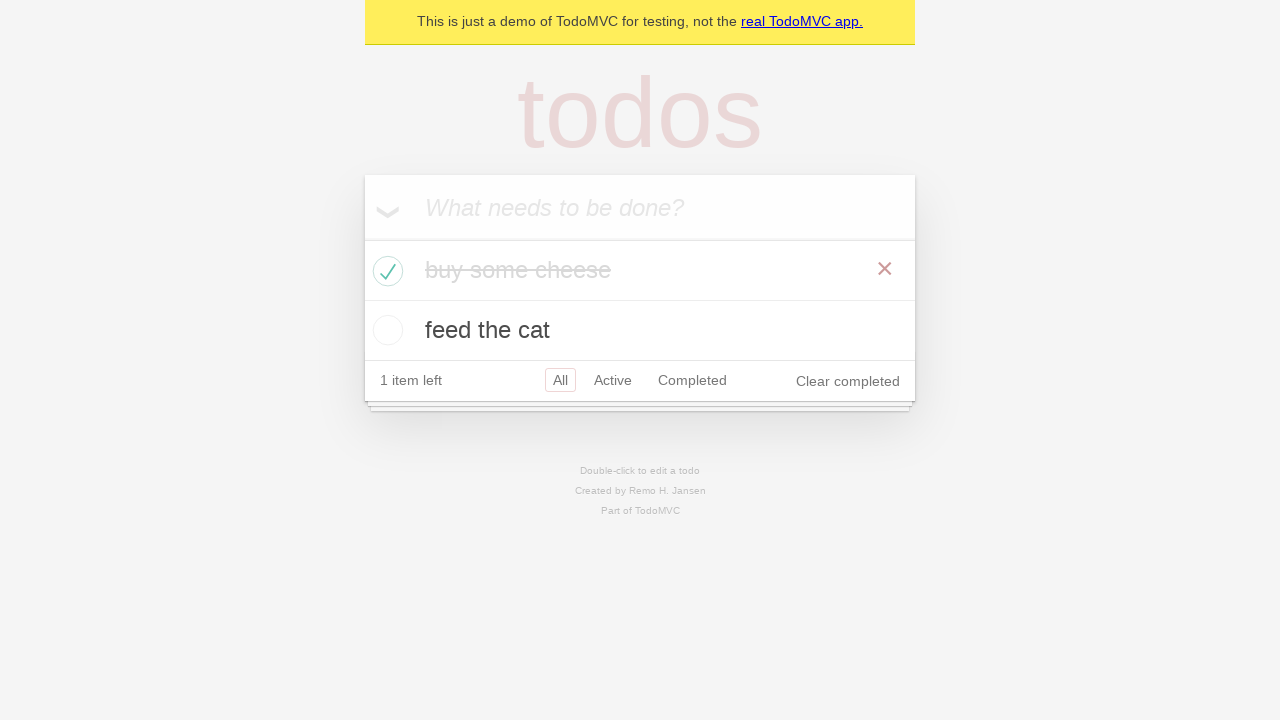